Navigates to the DemoQA slider page, maximizes the browser window, and scrolls to the bottom of the page to view the slider element

Starting URL: http://demoqa.com/slider/

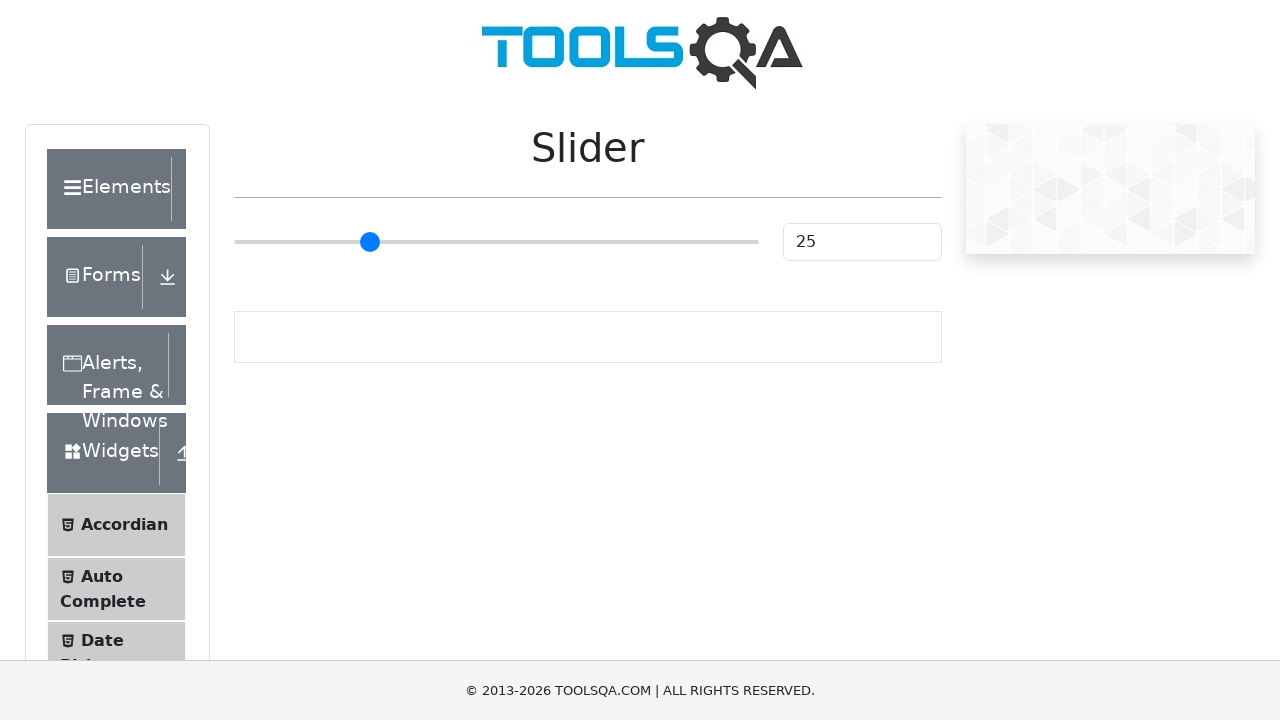

Navigated to DemoQA slider page
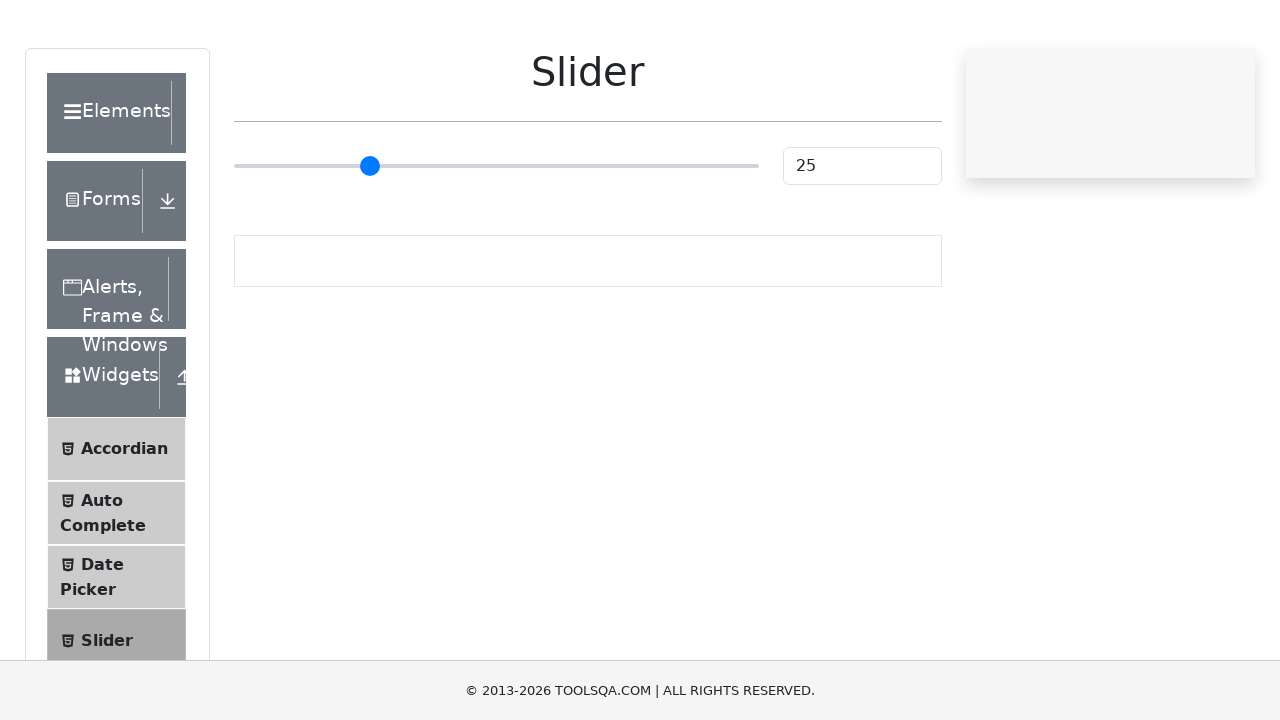

Maximized browser window
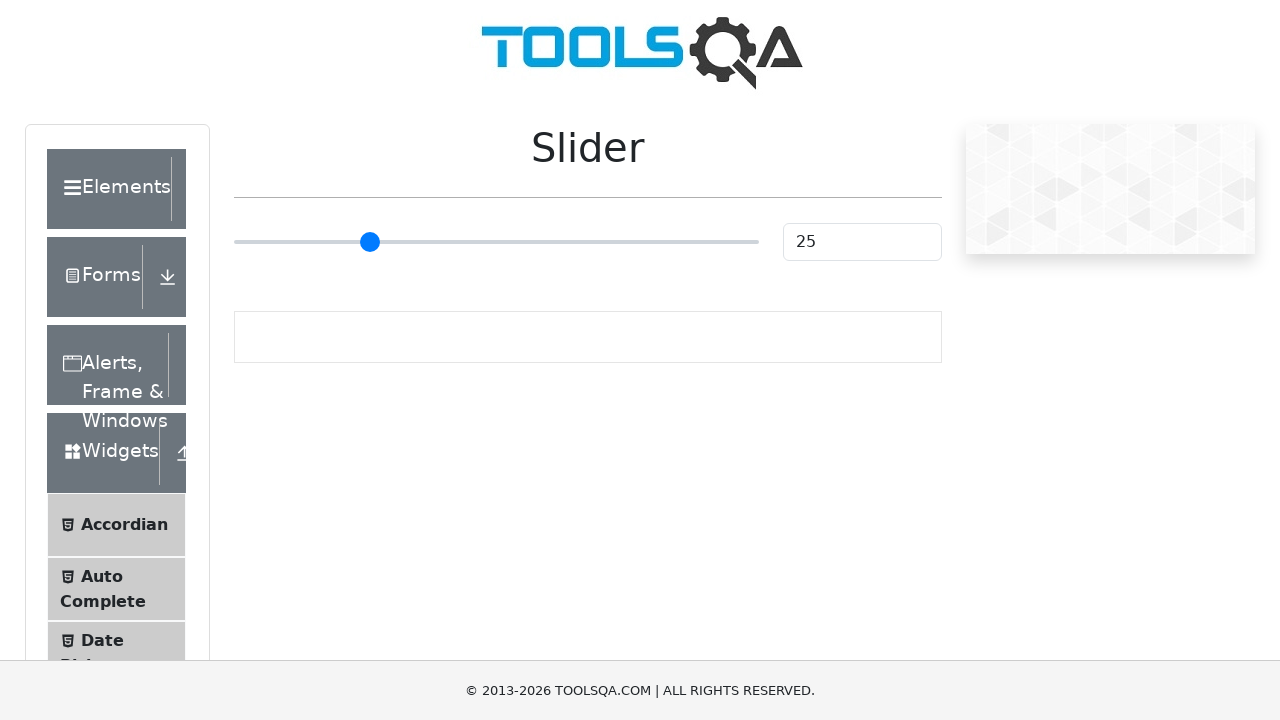

Scrolled to the bottom of the page
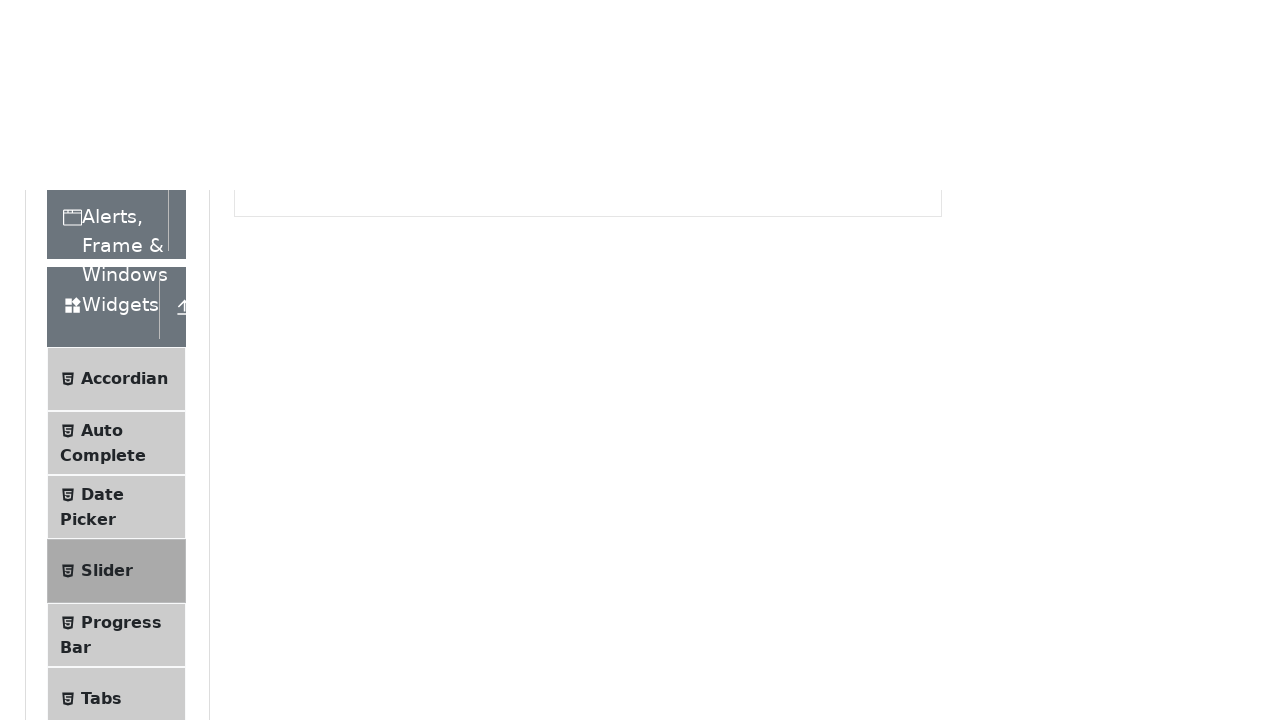

Slider element loaded and visible
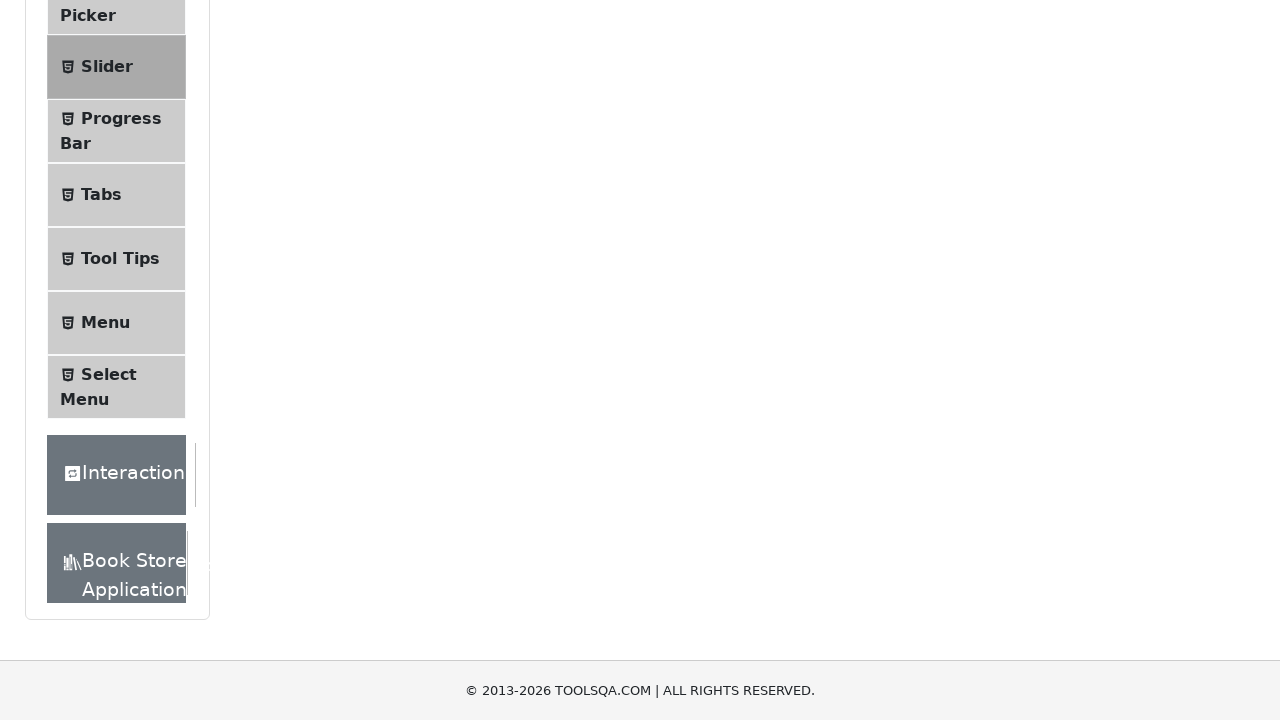

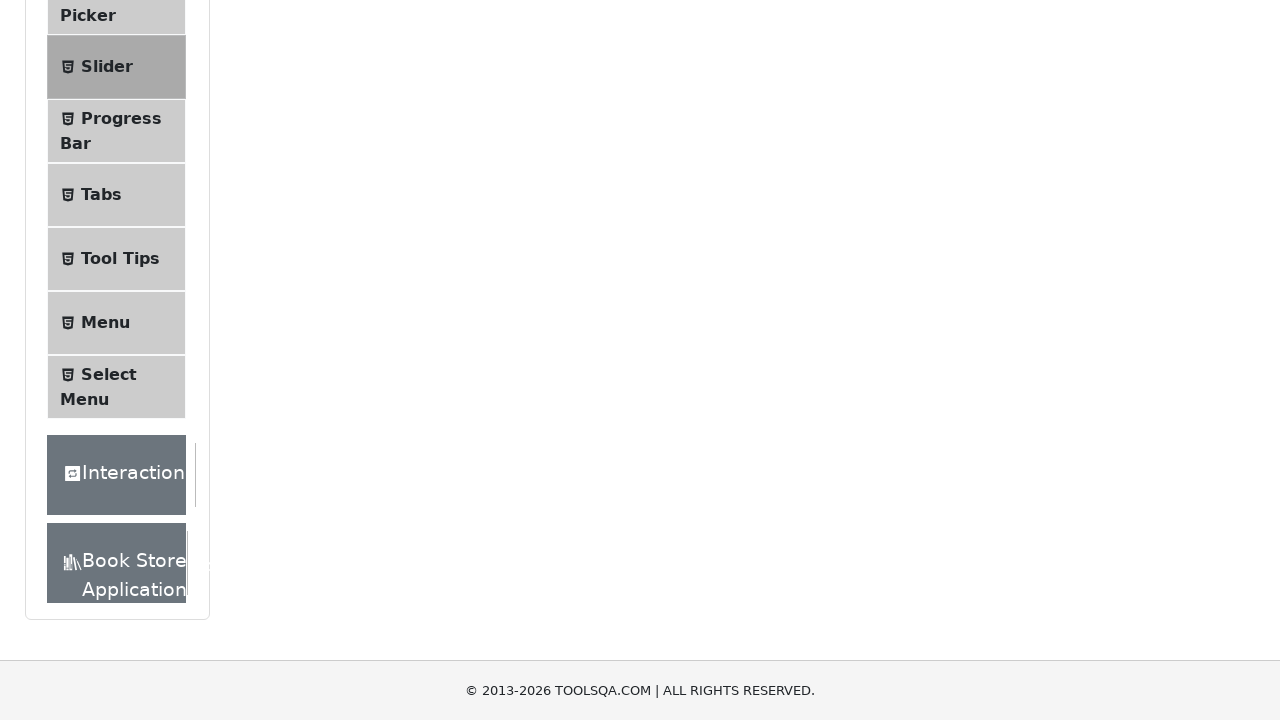